Tests scrolling functionality by scrolling down to the "CYDEO" link at the bottom of the page, then using PAGE_UP and PAGE_DOWN keyboard keys to scroll the page.

Starting URL: https://practice.cydeo.com/

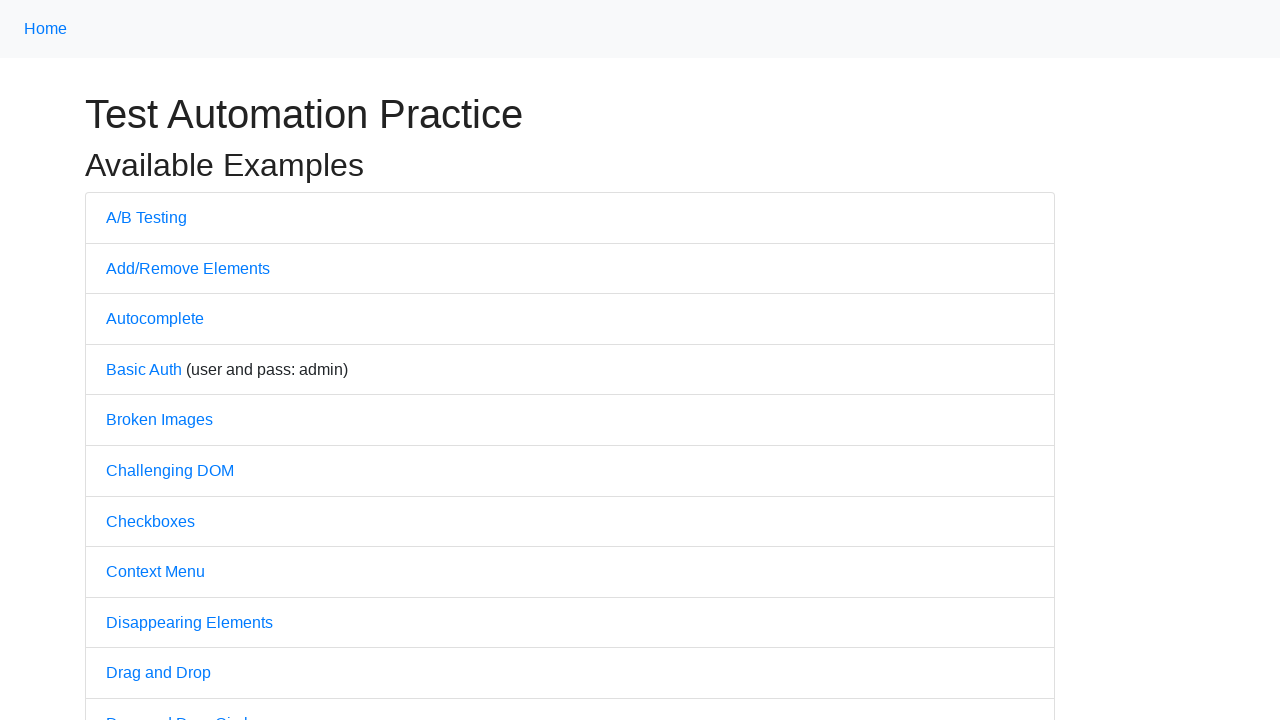

Scrolled down to CYDEO link at bottom of page
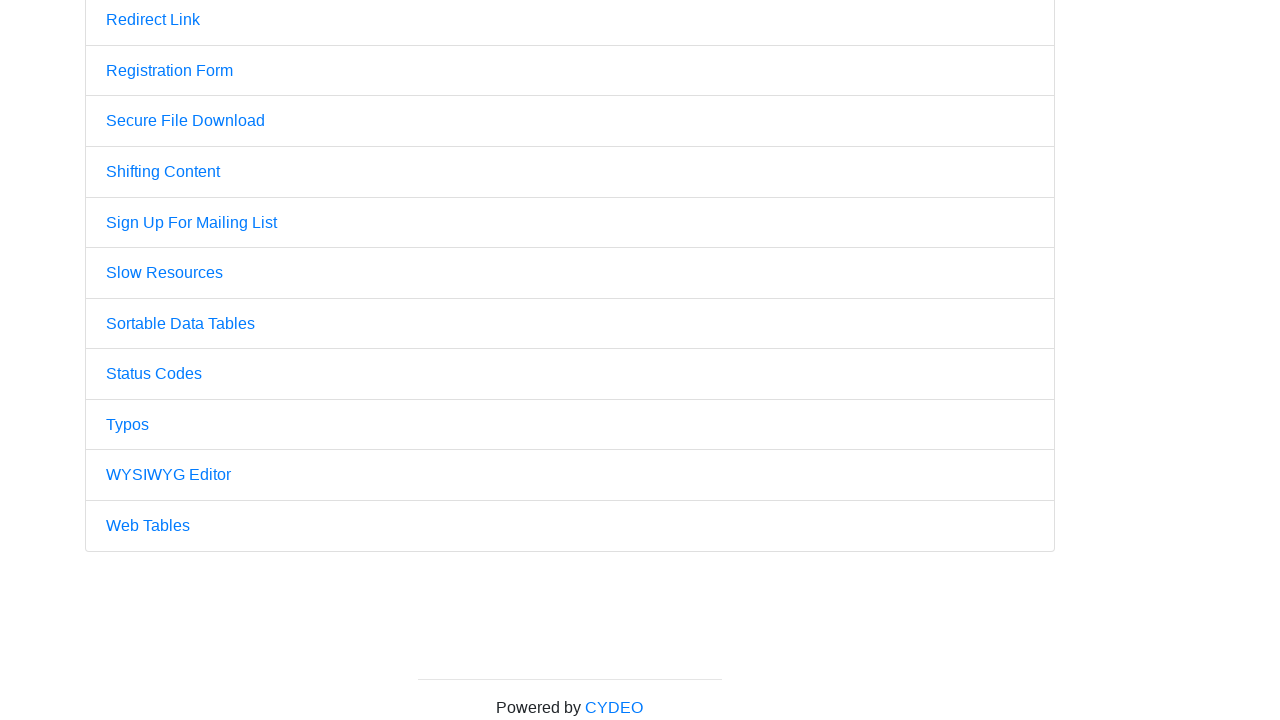

Waited for scroll animation to complete
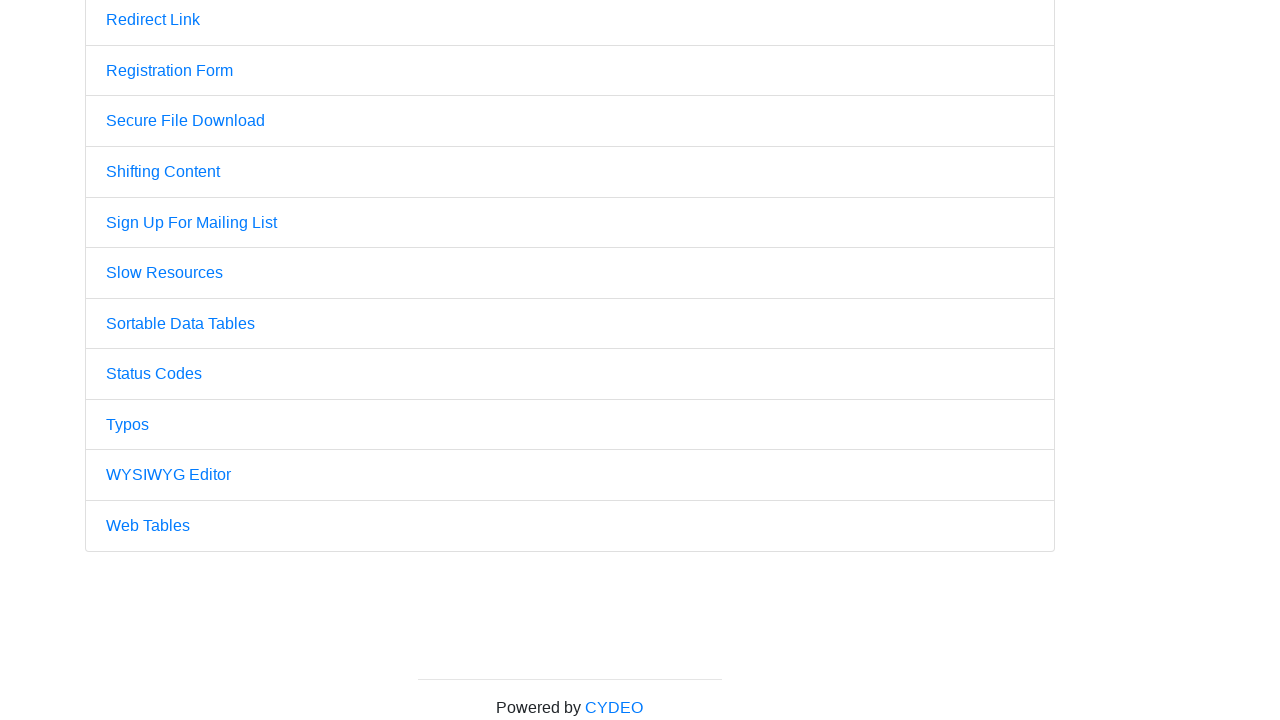

Pressed PAGE_UP key to scroll up
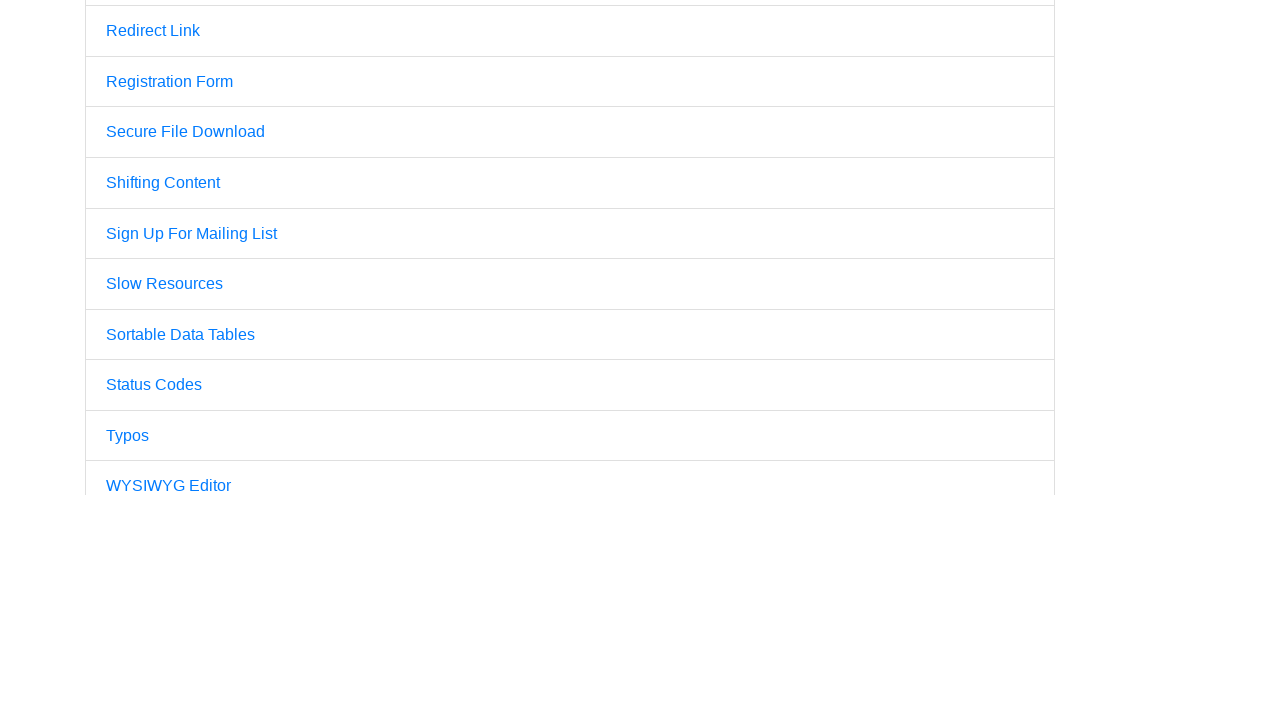

Pressed PAGE_DOWN key to scroll down
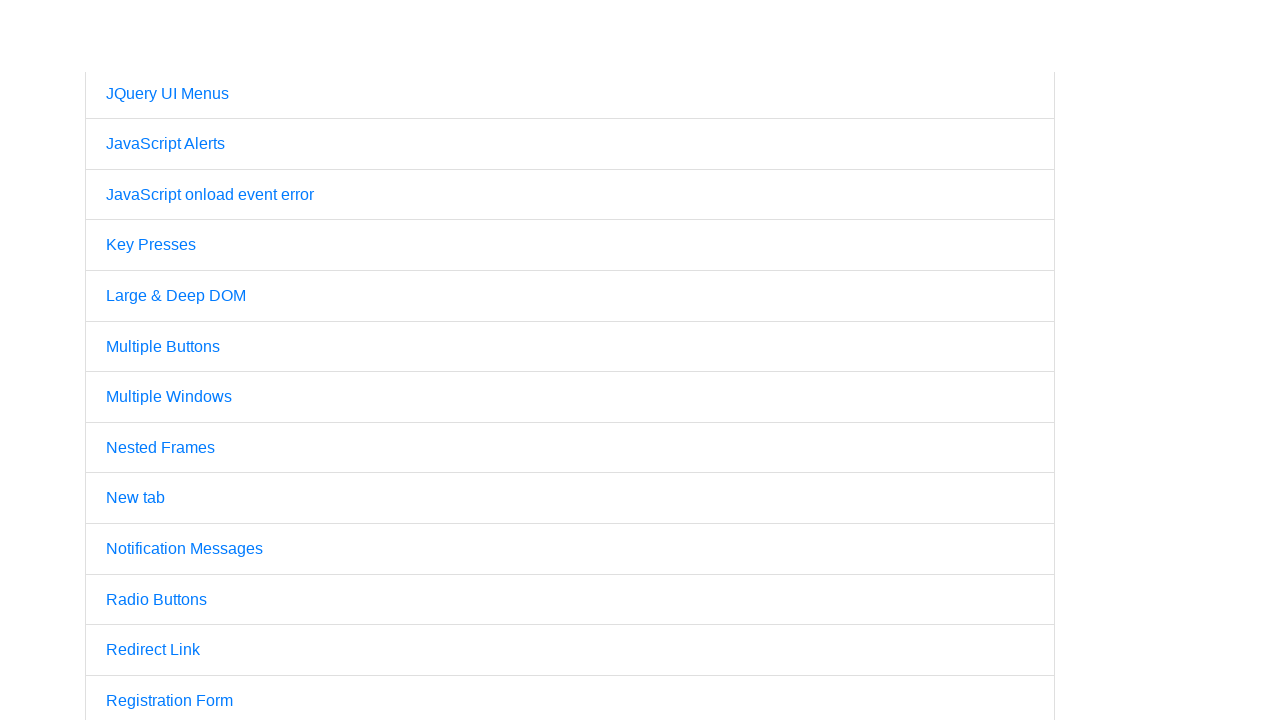

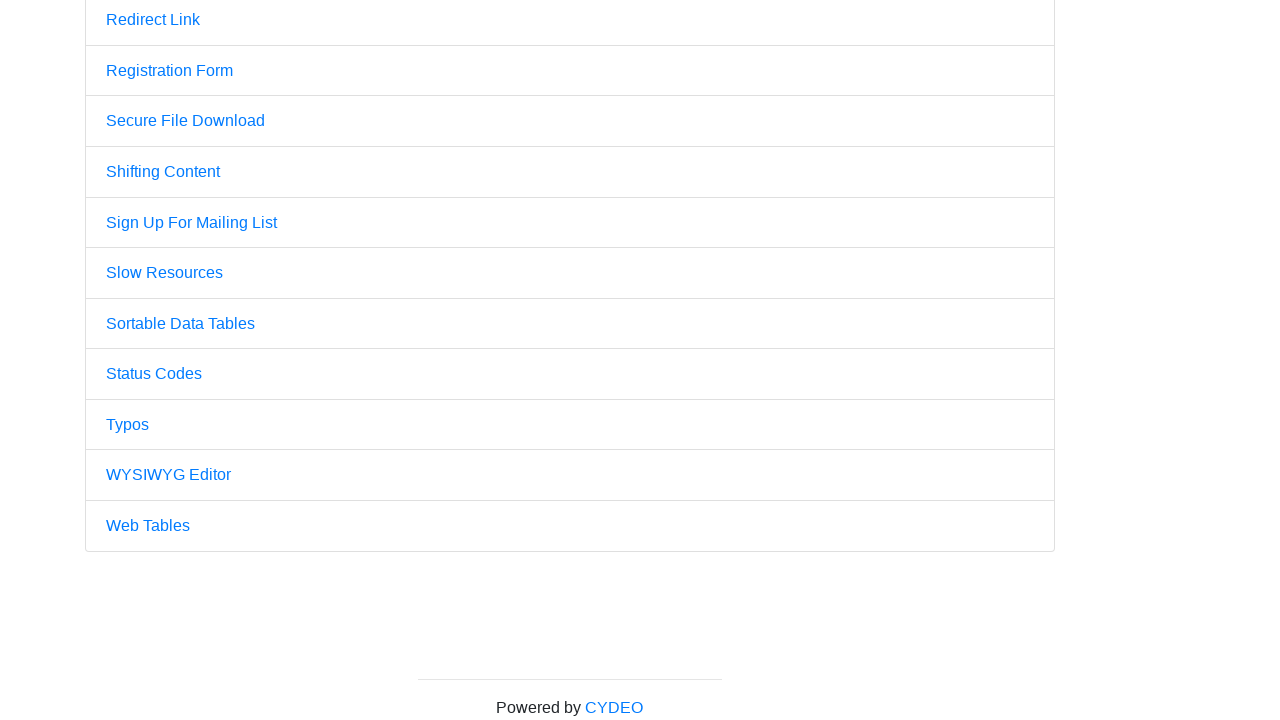